Tests JavaScript alert handling on a demo site by triggering a prompt alert, entering text, accepting it, verifying the result, then triggering and dismissing a sweet alert dialog.

Starting URL: https://www.leafground.com/alert.xhtml

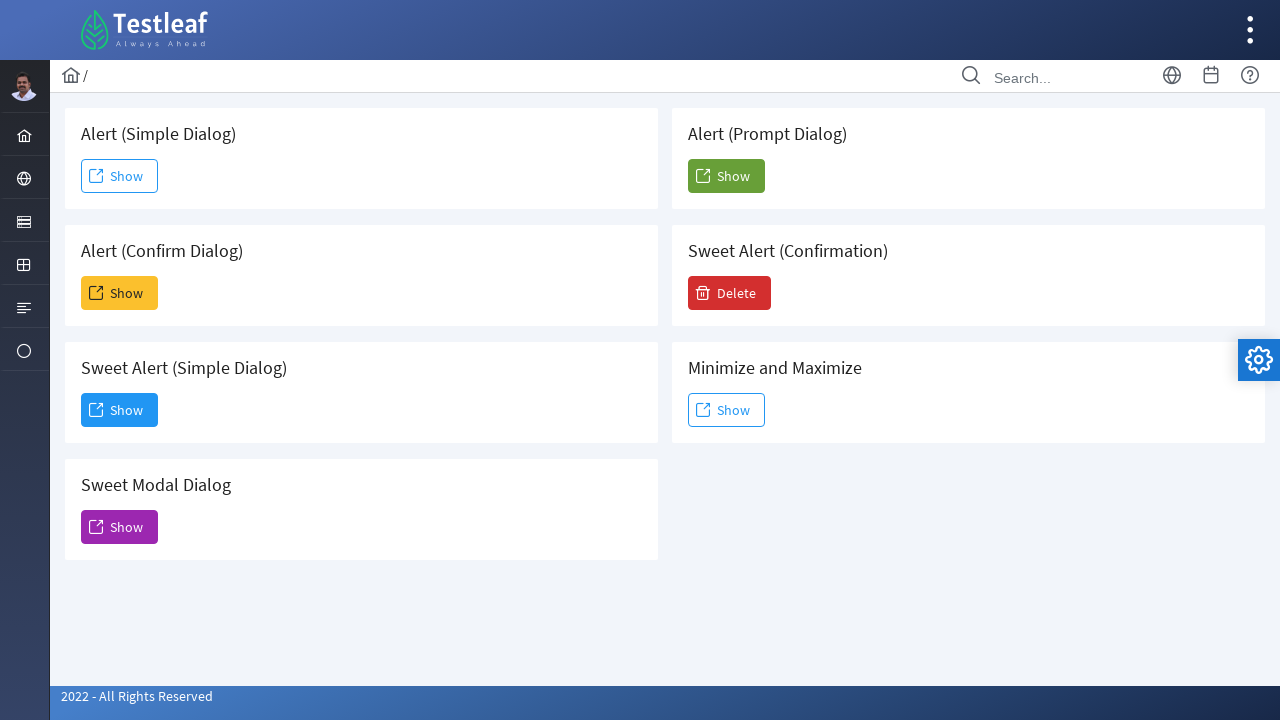

Clicked the 5th 'Show' button to trigger prompt alert at (726, 176) on (//span[text()='Show'])[5]
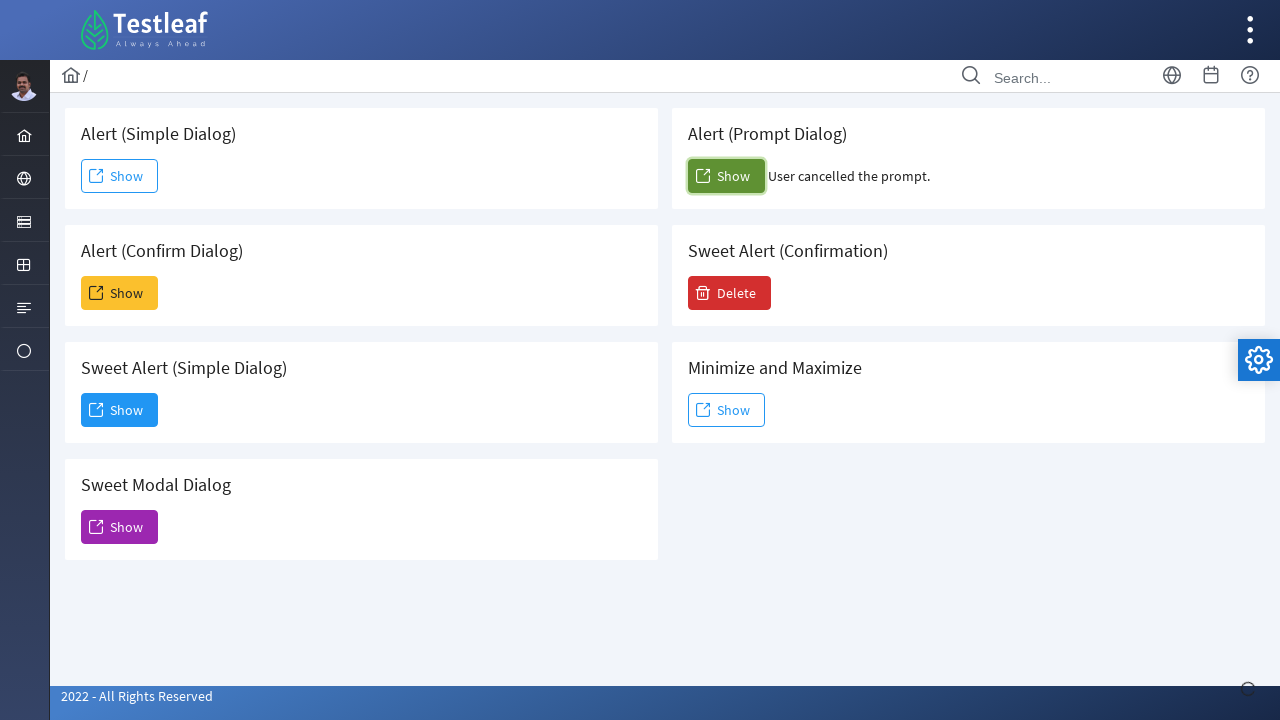

Registered dialog handler to accept prompt with text 'Saravanan'
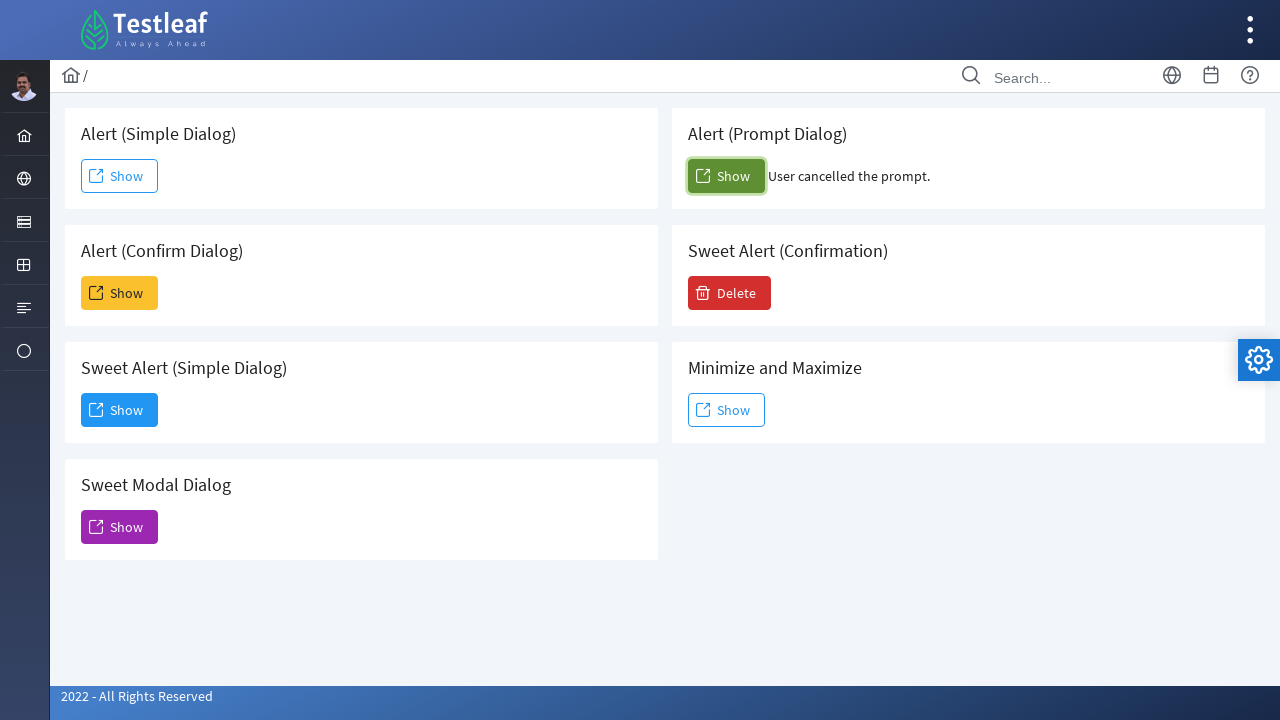

Waited for dialog to be handled
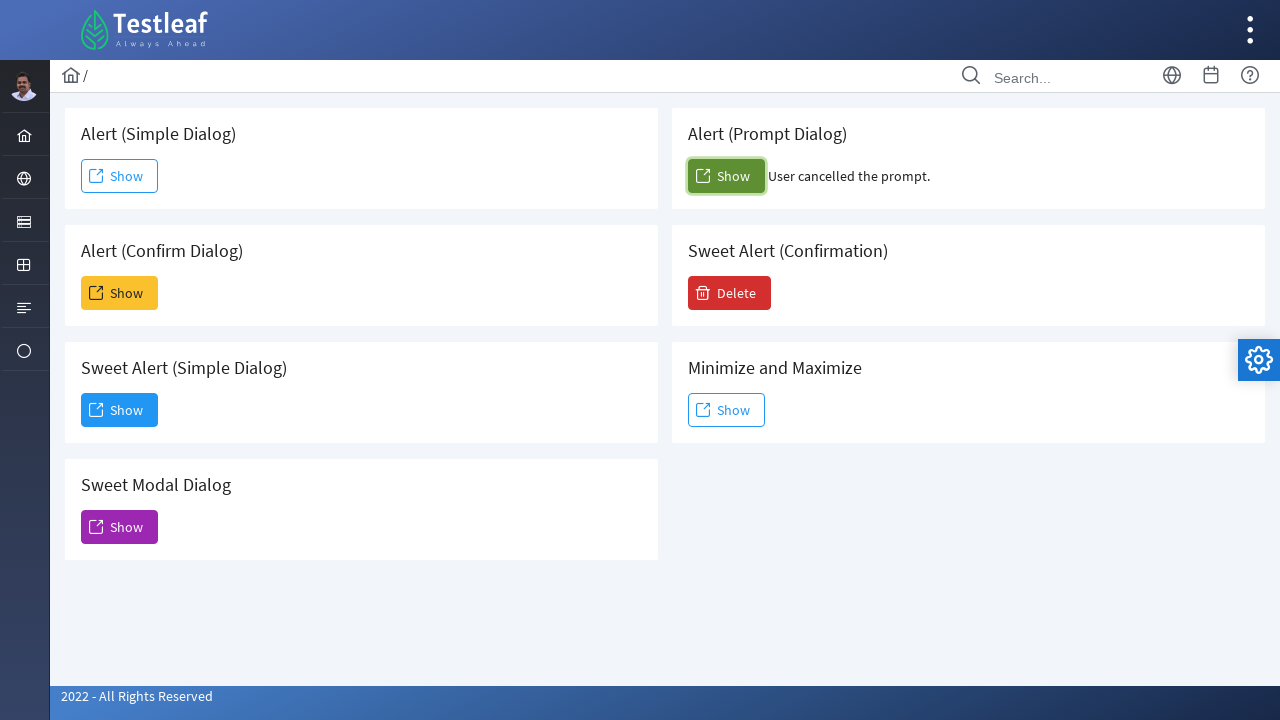

Retrieved confirmation result text: User cancelled the prompt.
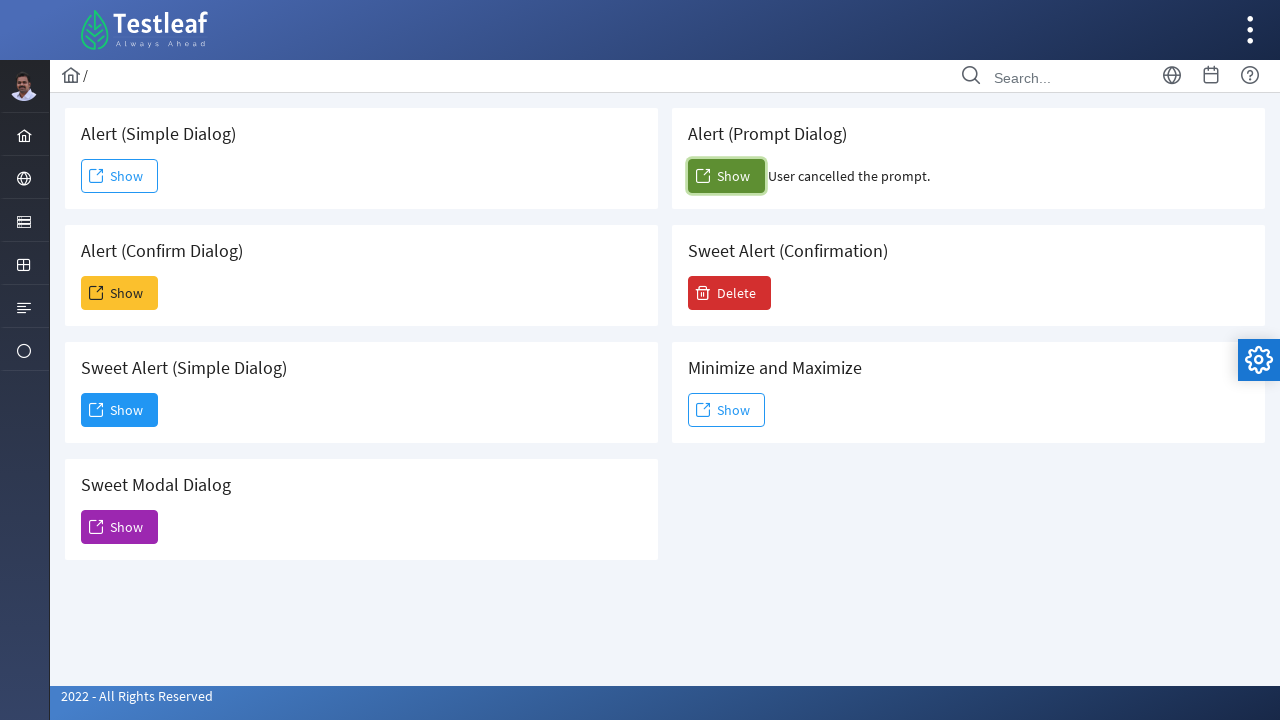

Clicked the 3rd 'Show' button to trigger Sweet Alert at (120, 410) on (//span[text()='Show'])[3]
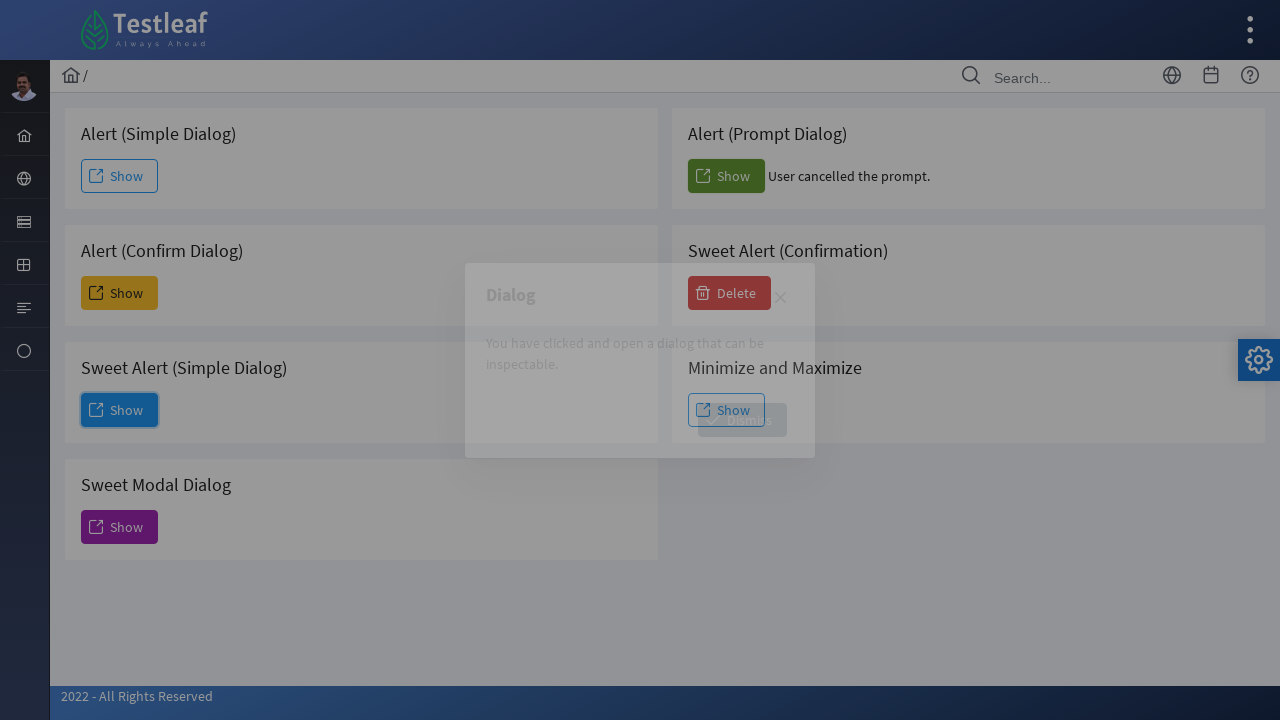

Sweet Alert appeared with Dismiss button
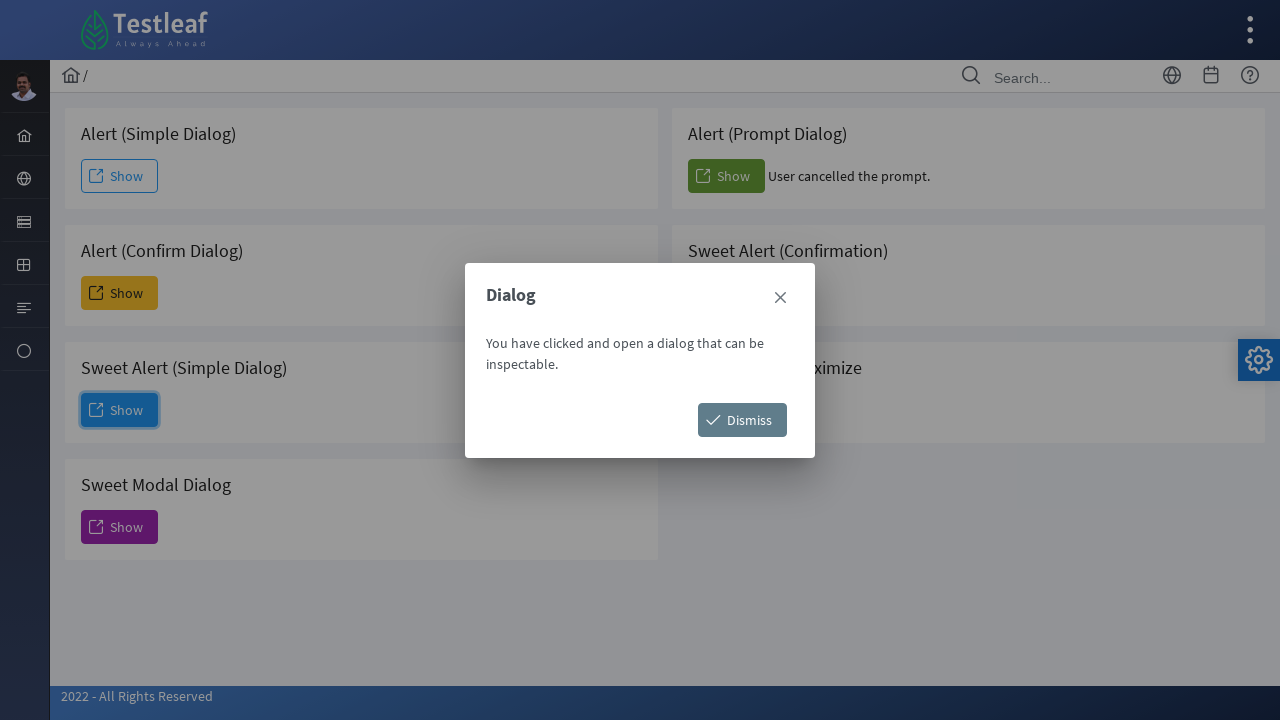

Clicked Dismiss button to close Sweet Alert at (742, 420) on xpath=//span[text()='Dismiss']
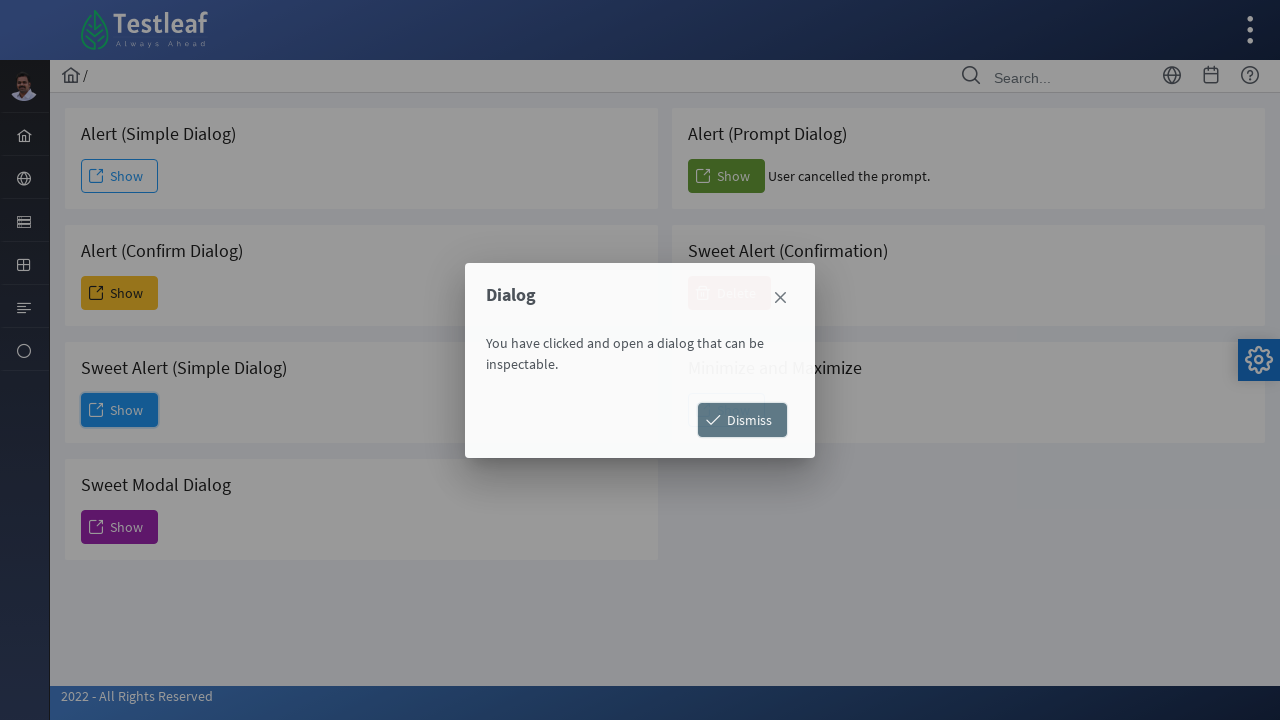

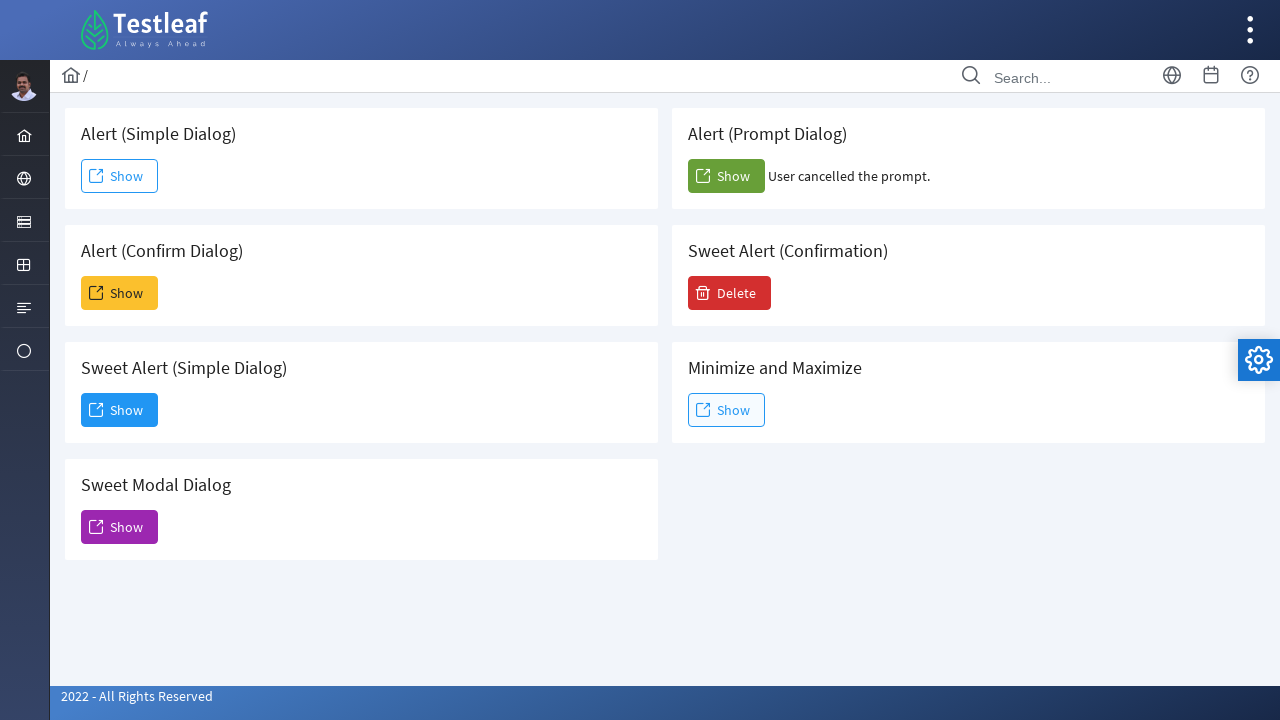